Solves a math problem by reading two numbers, calculating their sum, and selecting the result from a dropdown menu

Starting URL: http://suninjuly.github.io/selects2.html

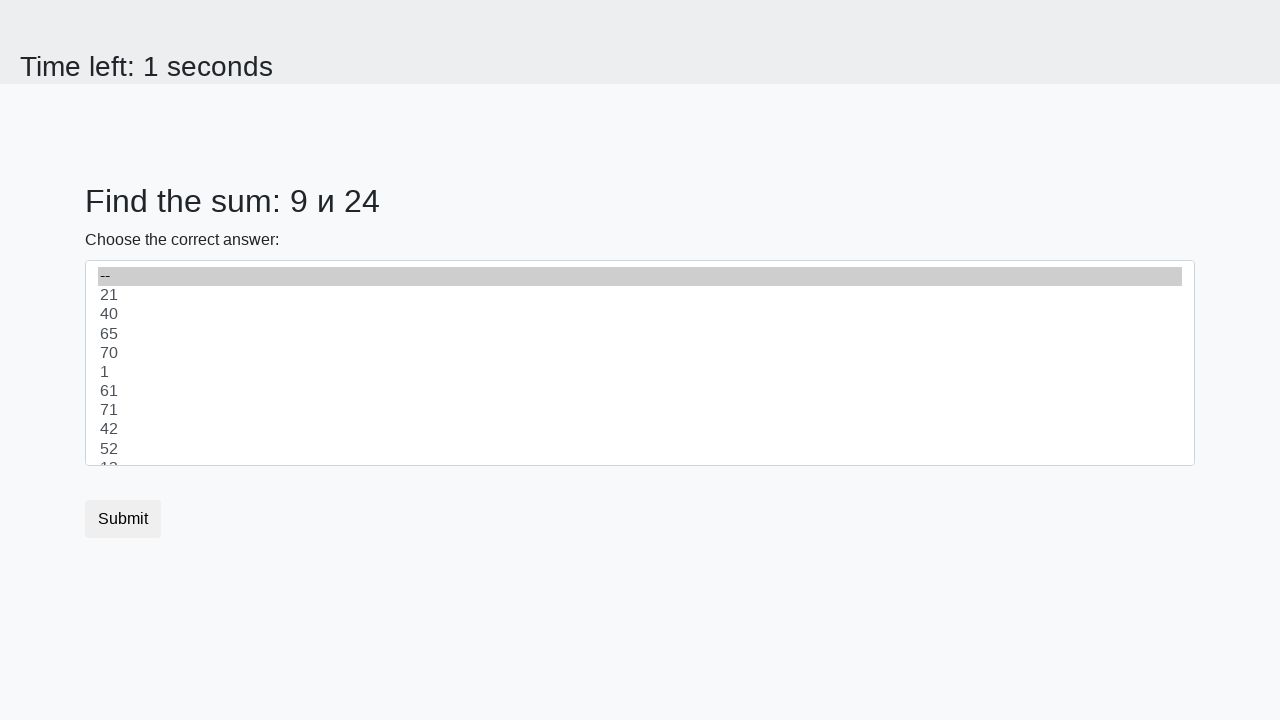

Read first number from page
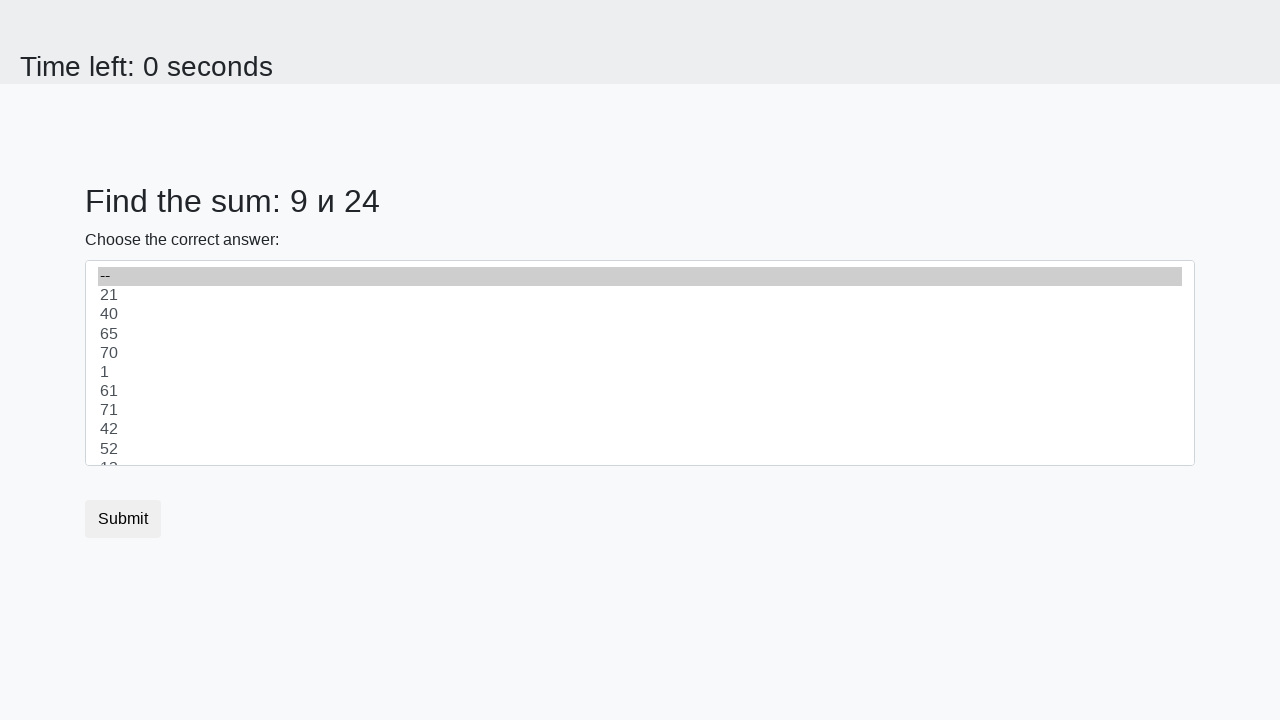

Read second number from page
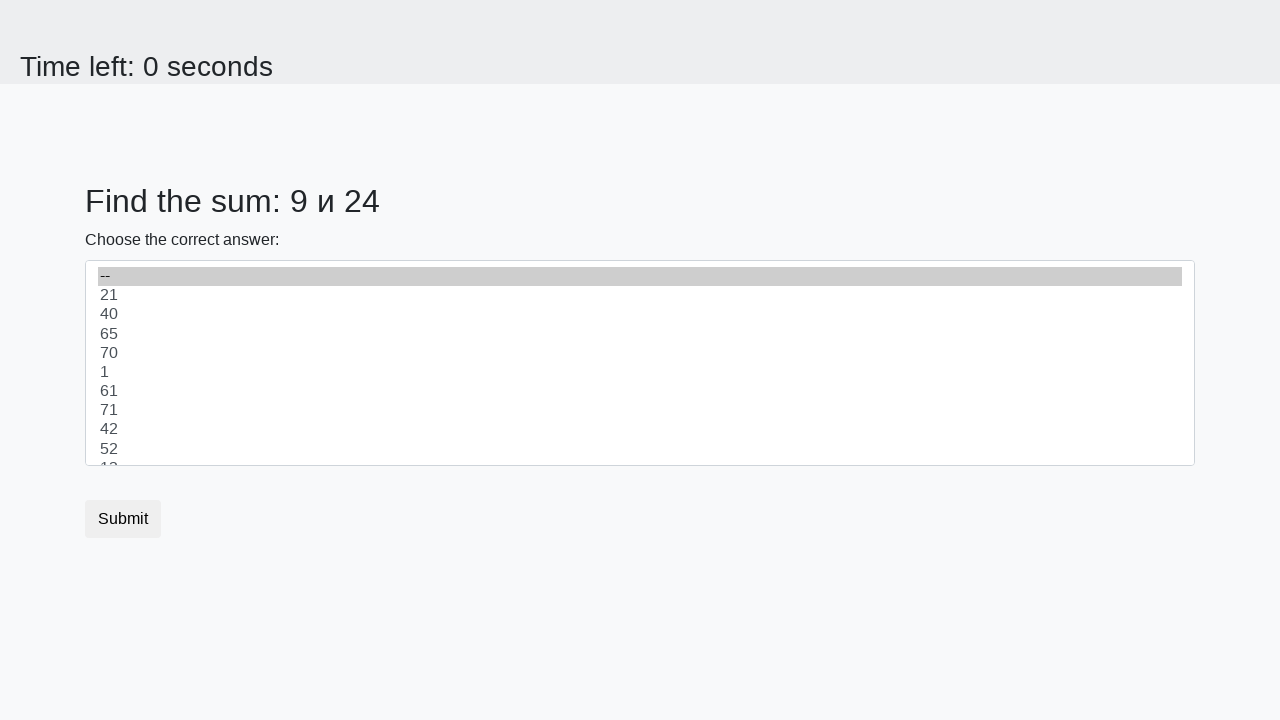

Calculated sum: 9 + 24 = 33
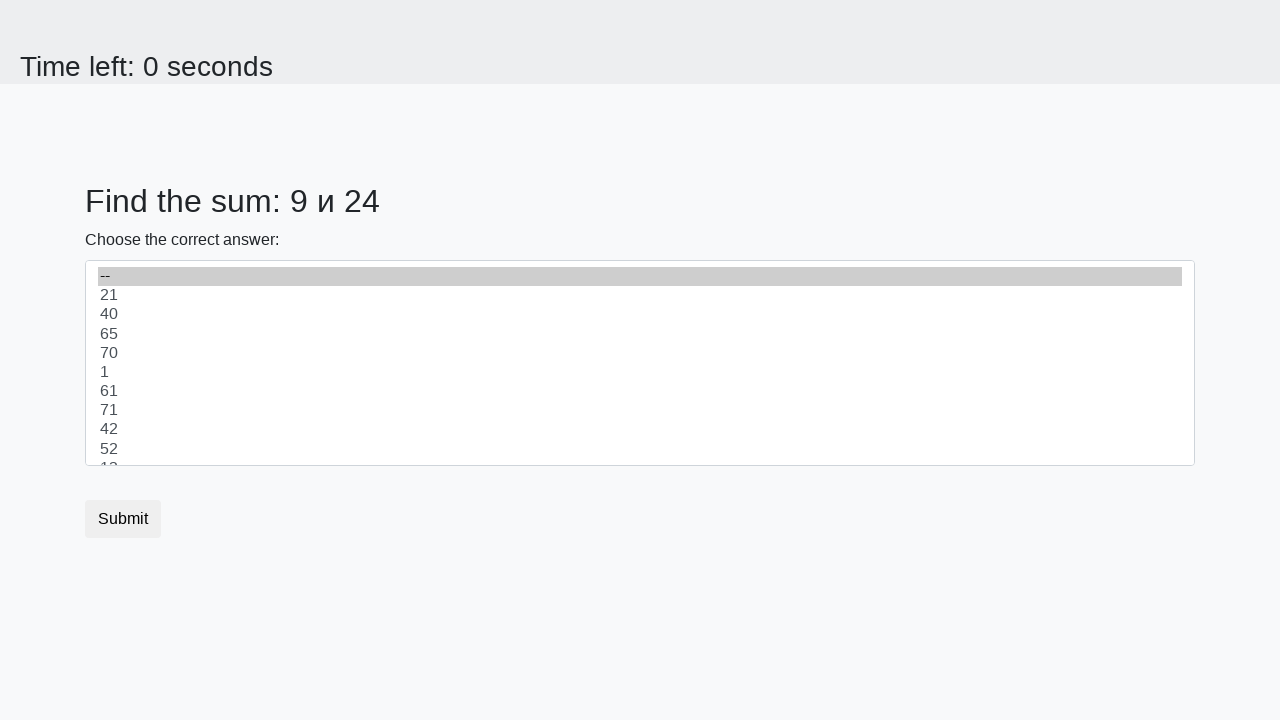

Selected result '33' from dropdown menu on select
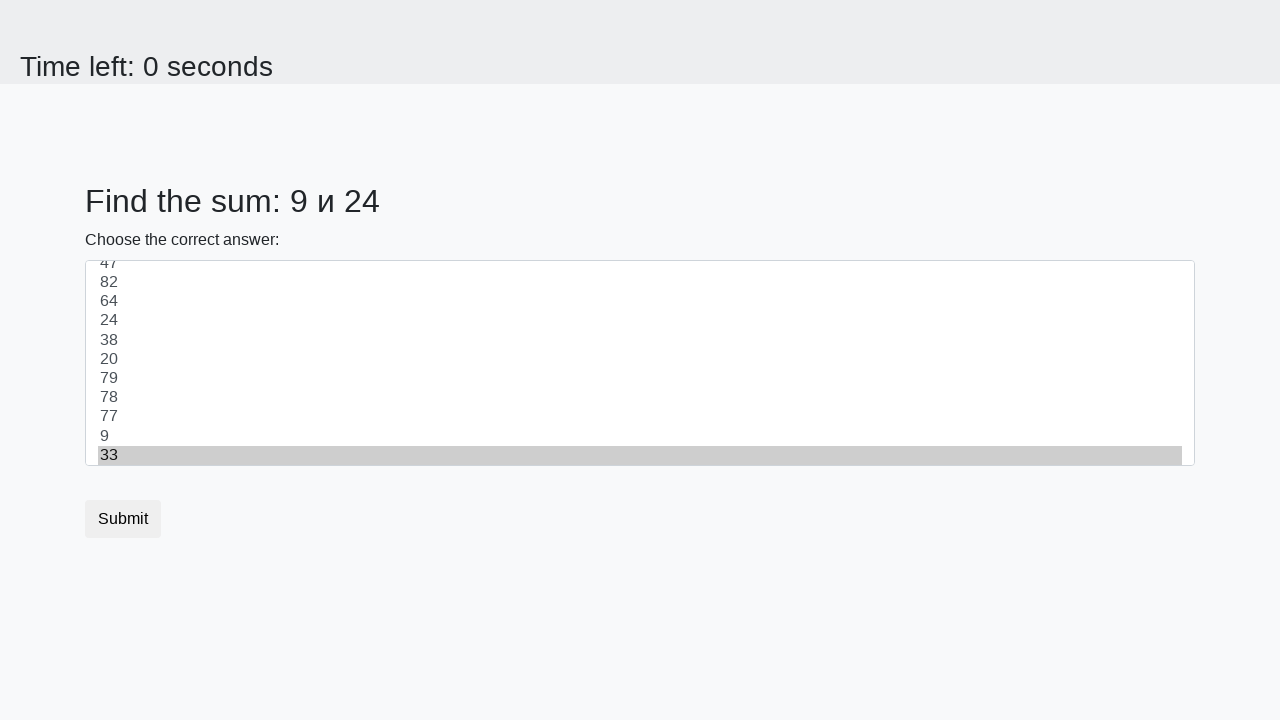

Clicked submit button at (123, 519) on .btn
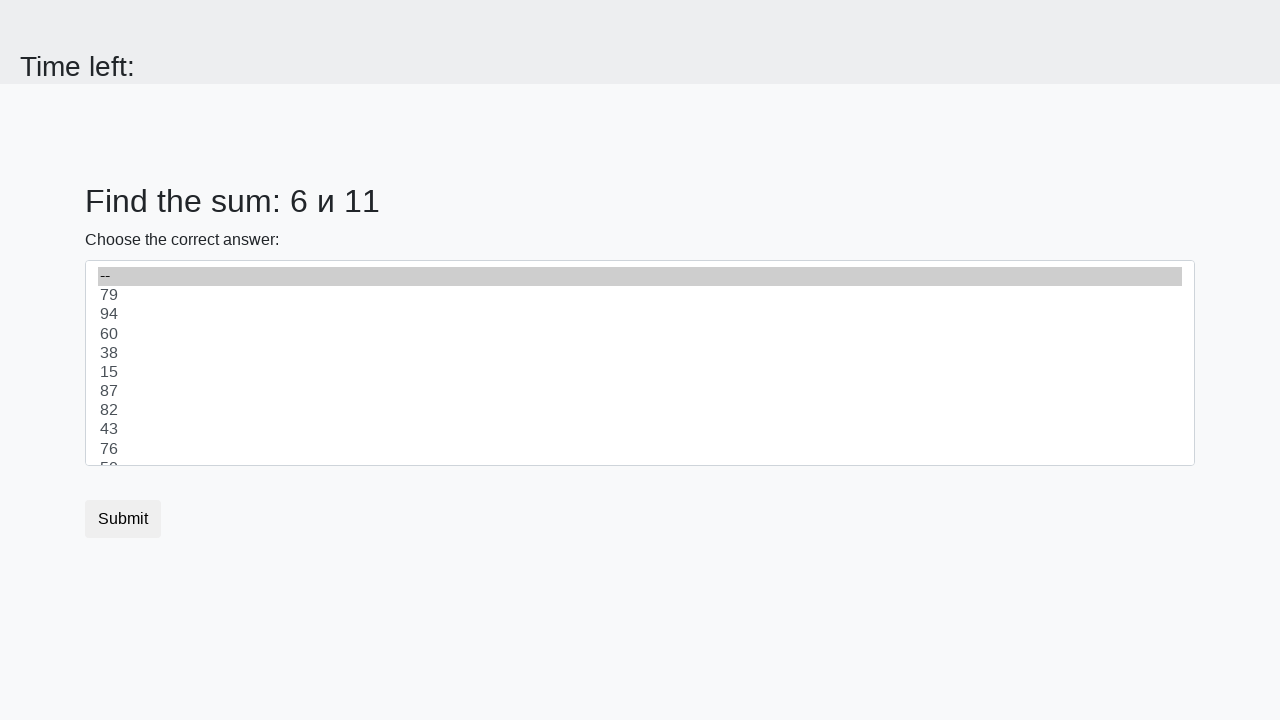

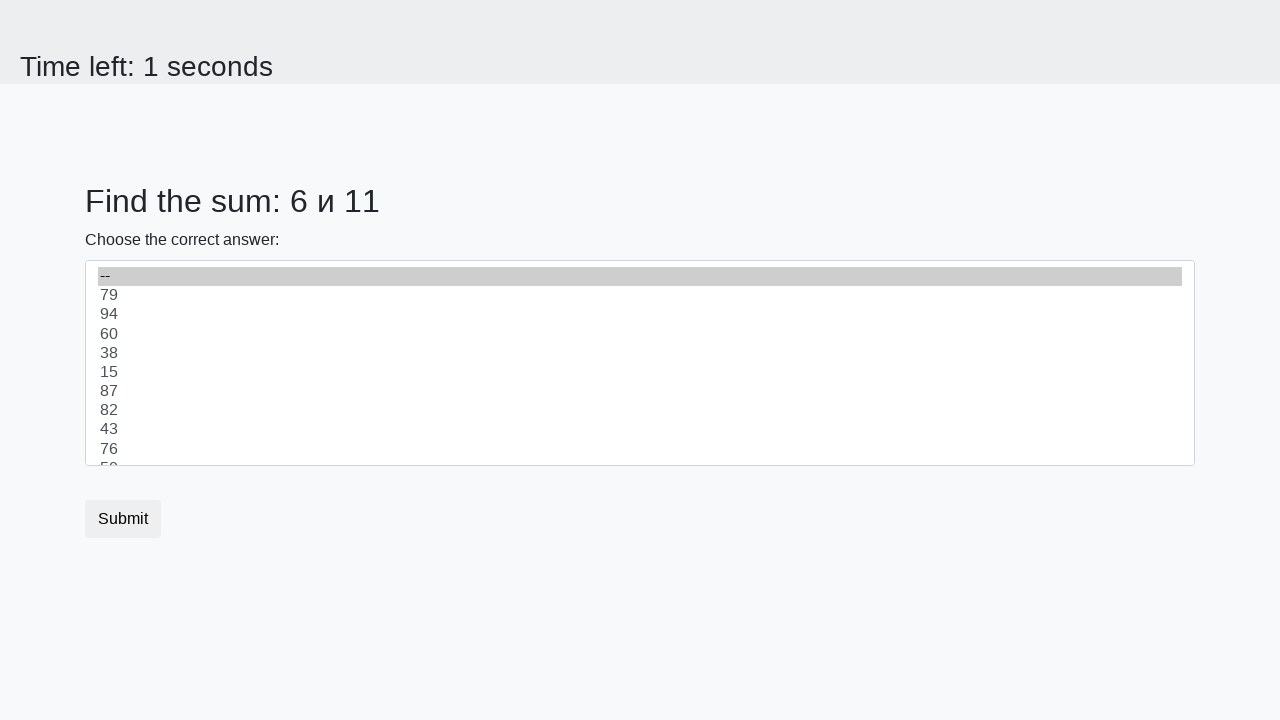